Tests JavaScript alert handling by clicking the first button, accepting the alert, and verifying the success message is displayed

Starting URL: https://testcenter.techproeducation.com/index.php?page=javascript-alerts

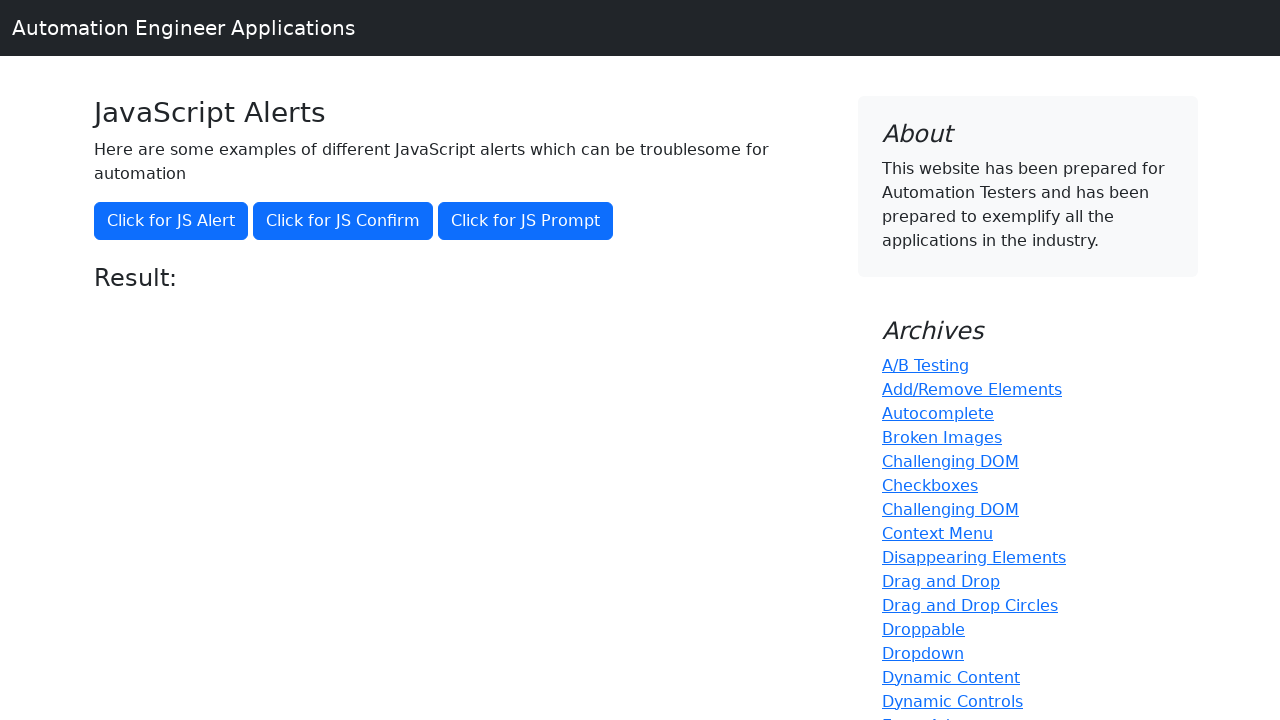

Clicked the first button to trigger the JavaScript alert at (171, 221) on xpath=//button[1]
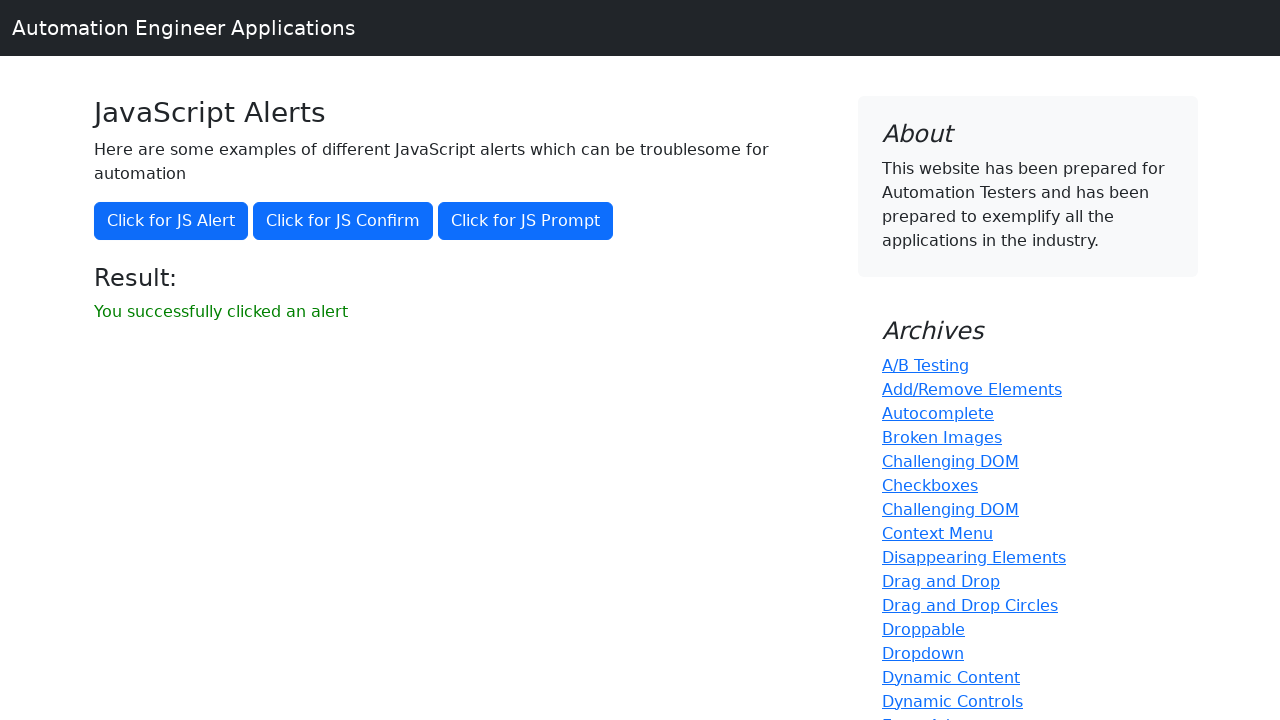

Set up dialog handler to accept the alert
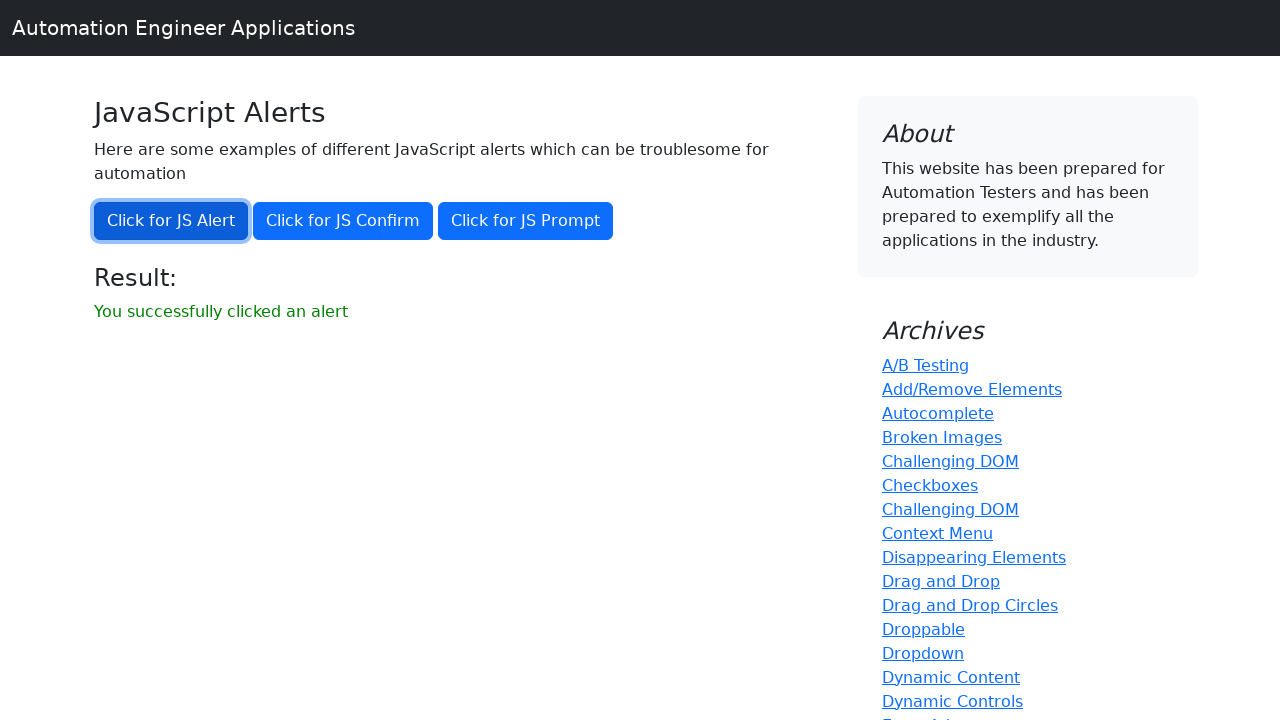

Waited for result message to appear
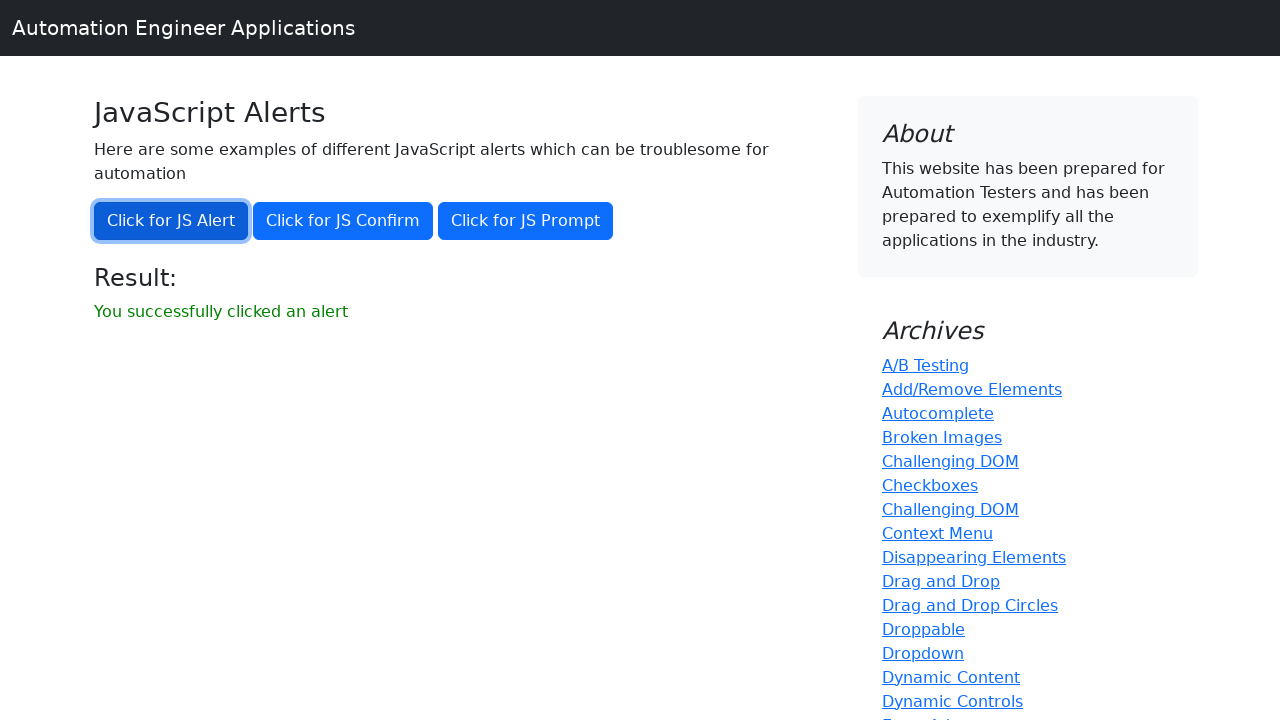

Retrieved success message text
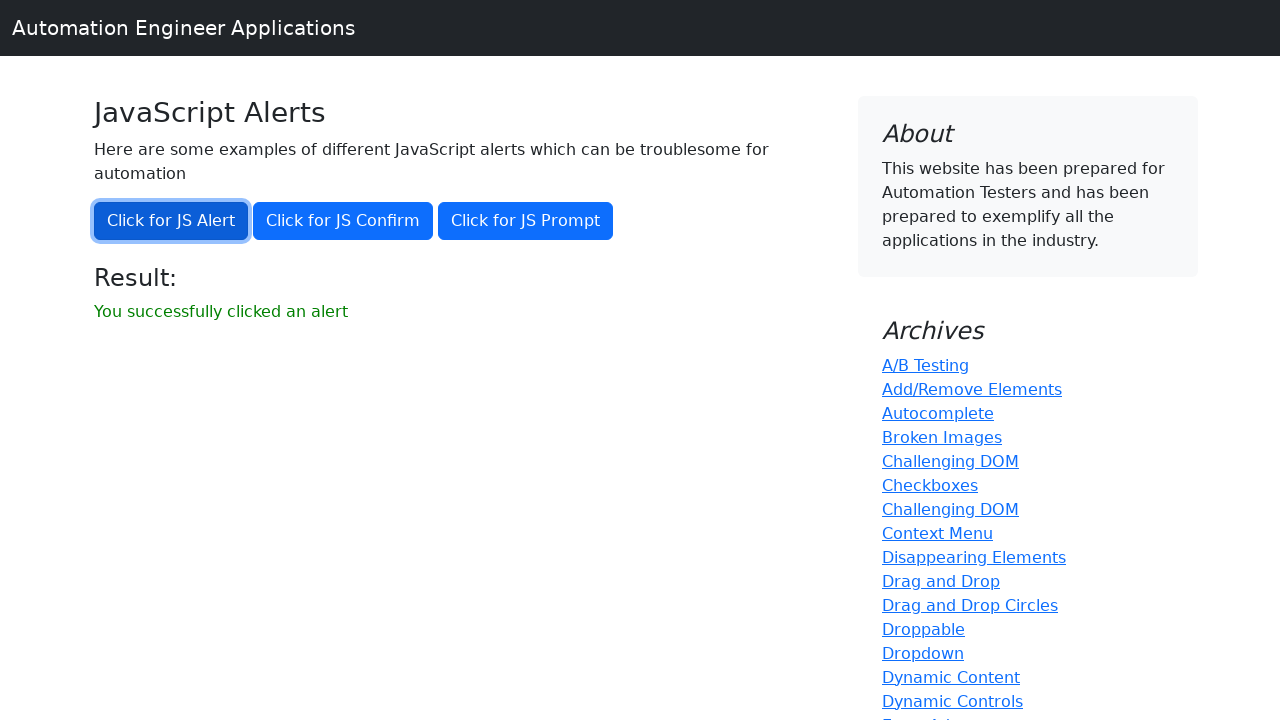

Verified success message matches expected text 'You successfully clicked an alert'
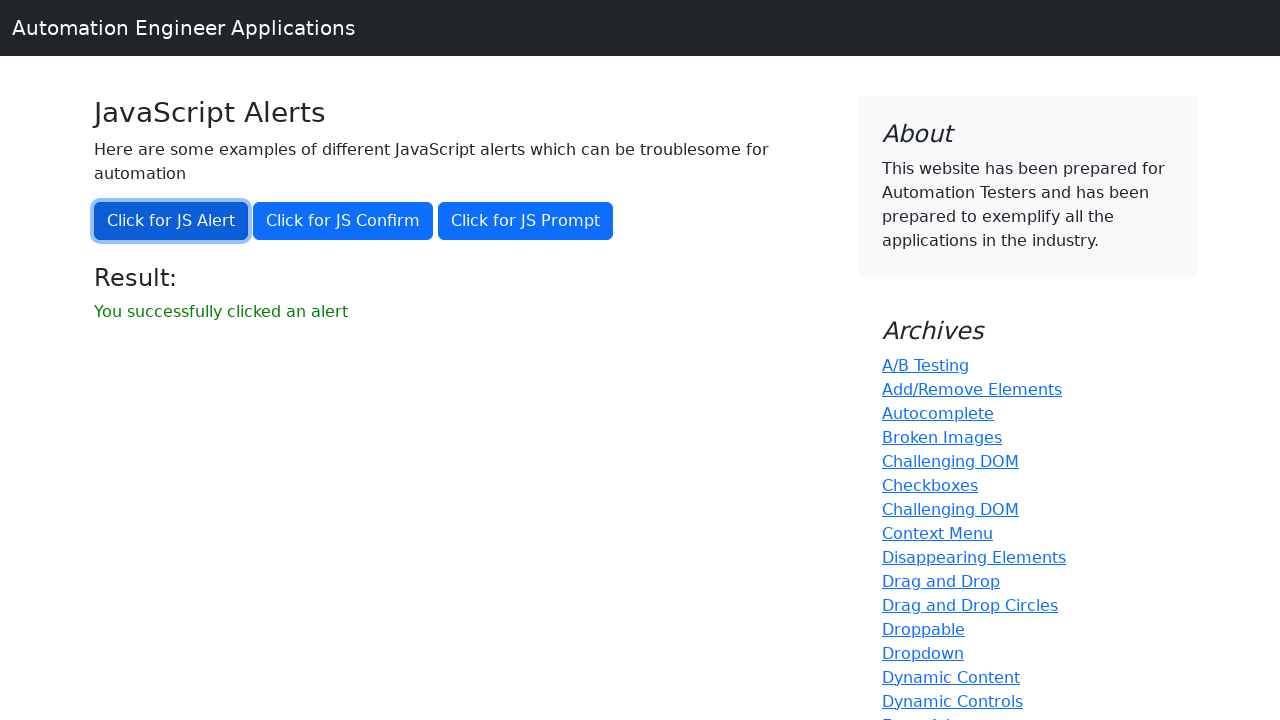

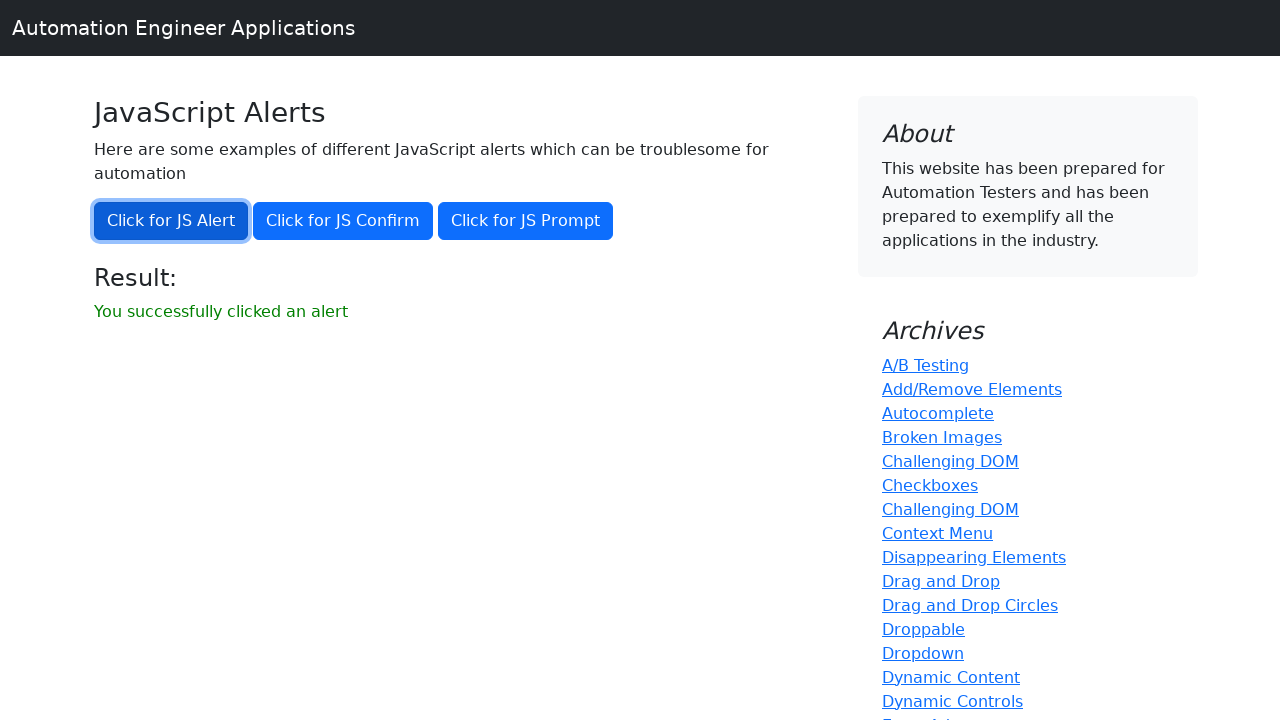